Tests a data types form by filling in all fields except zip code, submitting the form, and verifying that the empty zip code field shows an error (red) while all other filled fields show success (green).

Starting URL: https://bonigarcia.dev/selenium-webdriver-java/data-types.html

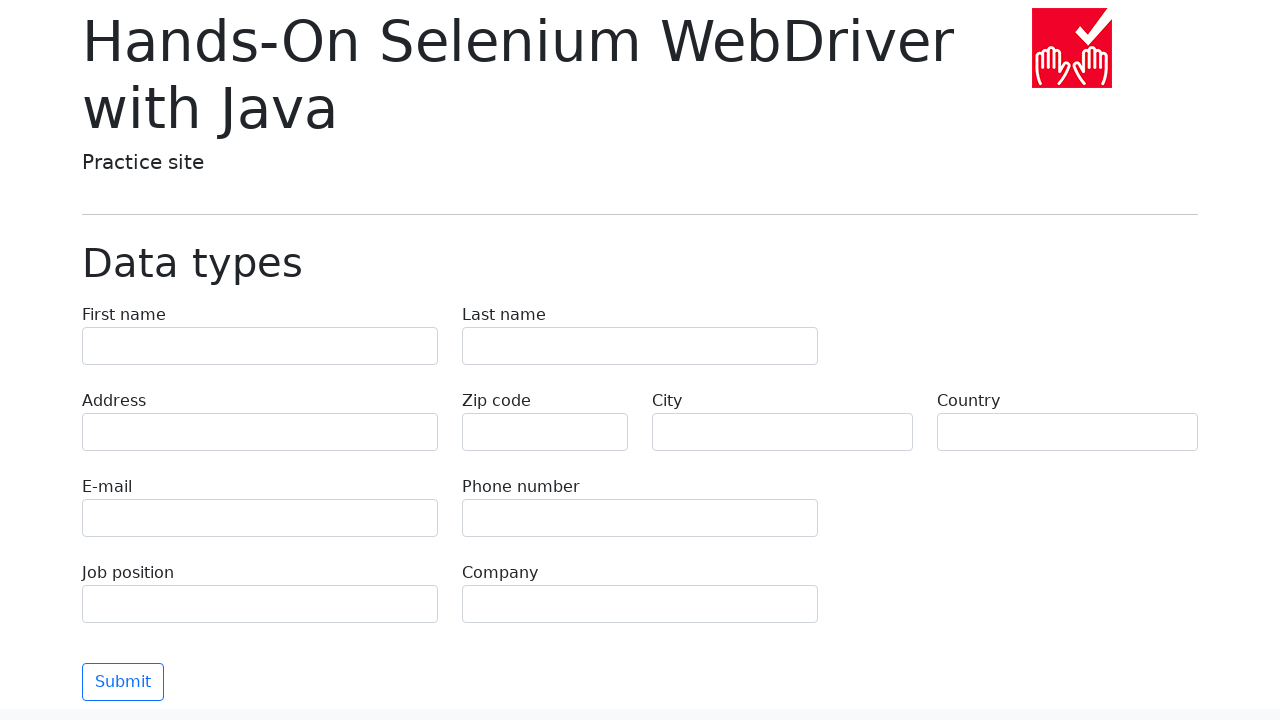

Filled first name field with 'Иван' on input[name='first-name']
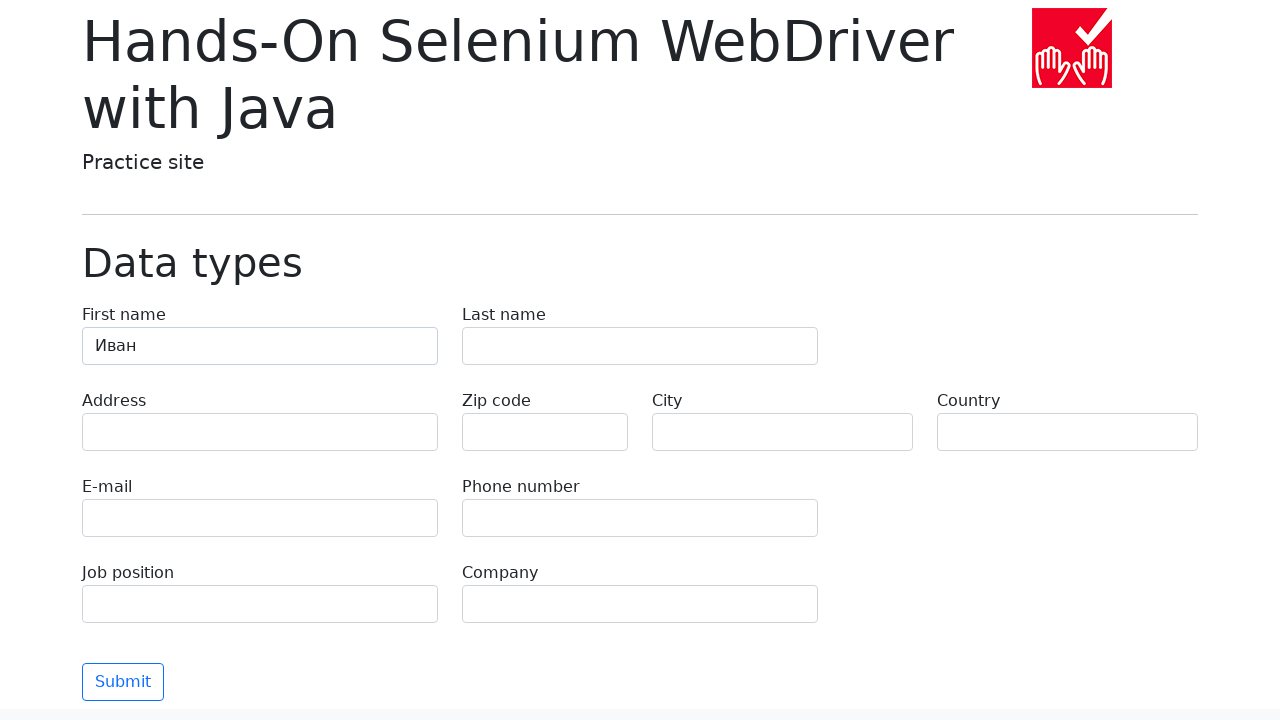

Filled last name field with 'Петров' on input[name='last-name']
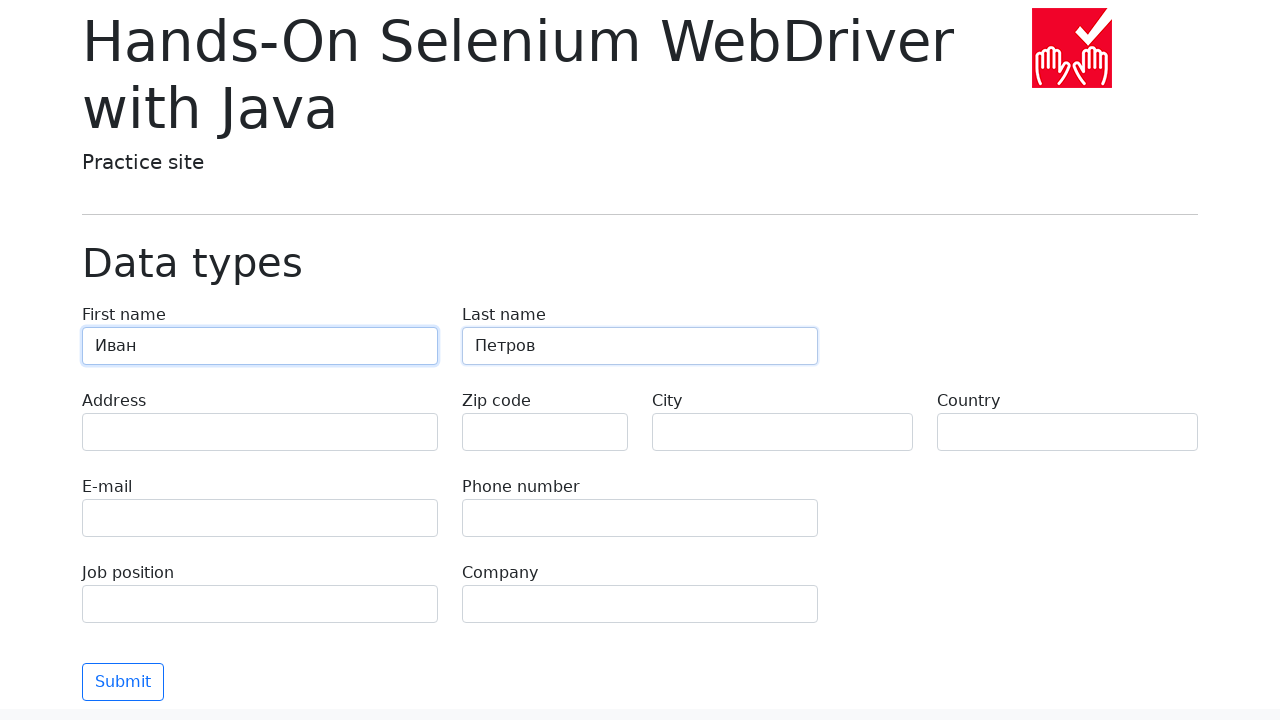

Filled address field with 'Ленина, 55-3' on input[name='address']
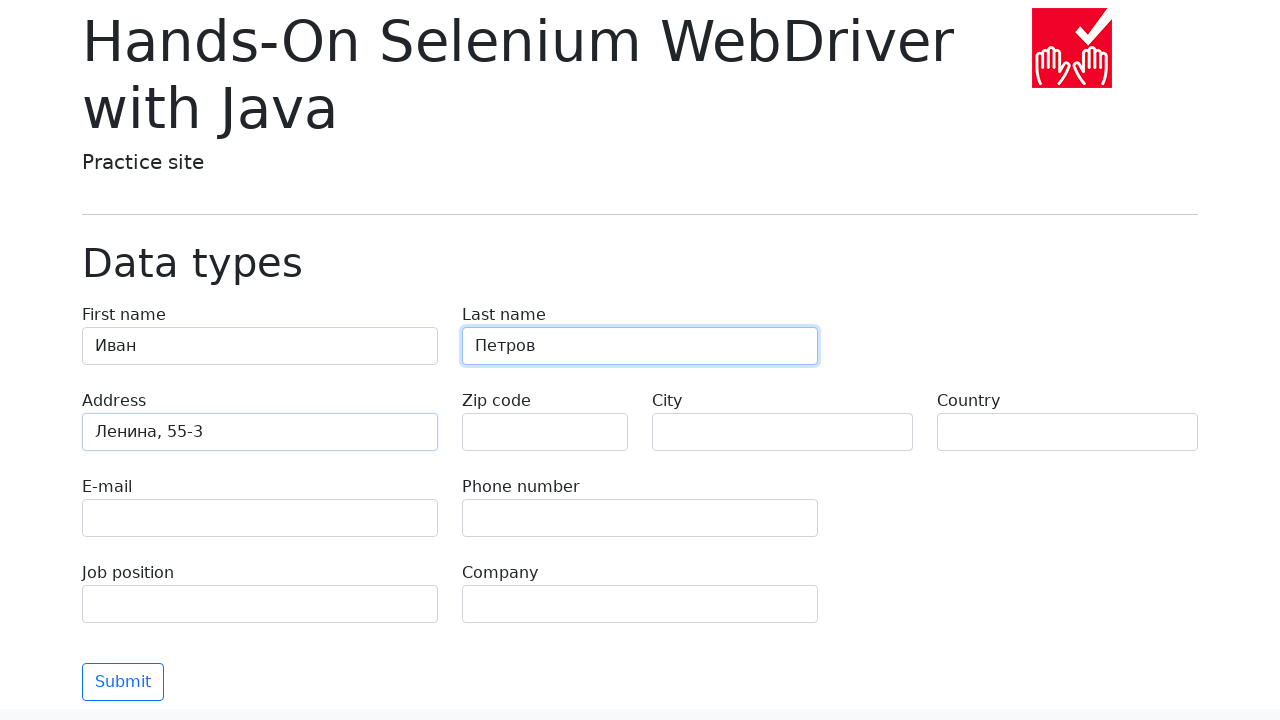

Filled email field with 'test@skypro.com' on input[name='e-mail']
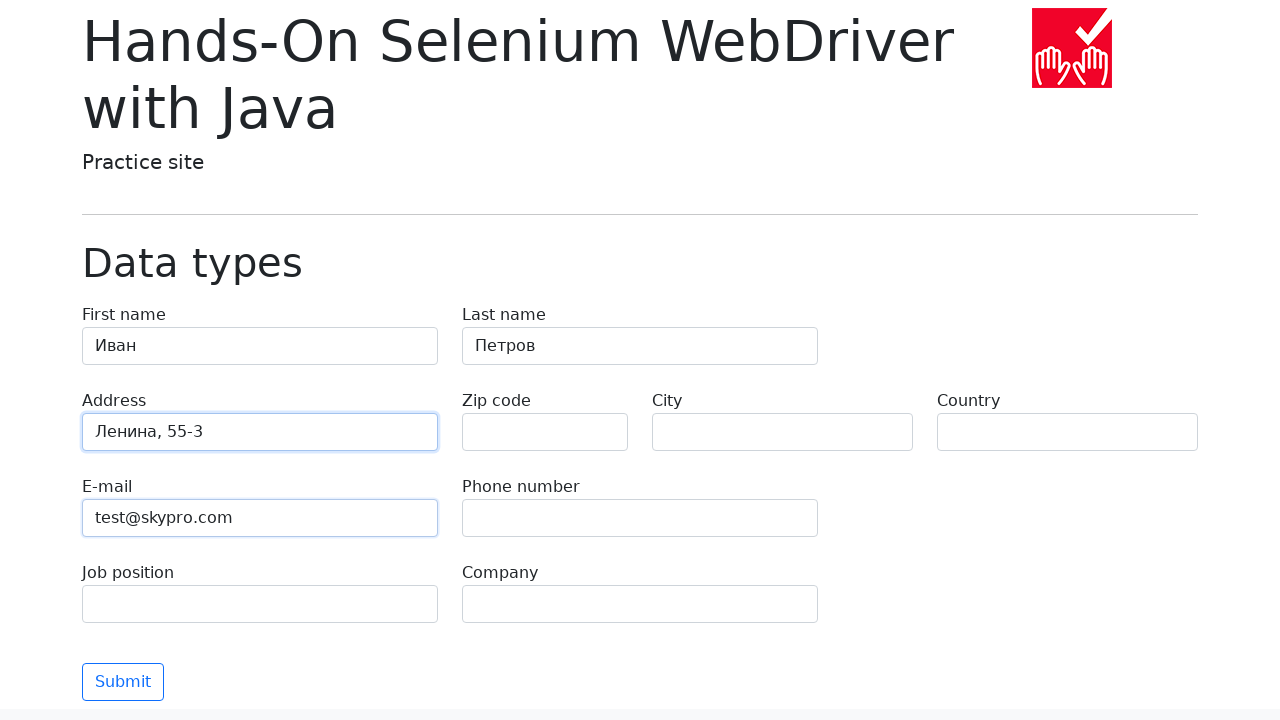

Filled phone field with '+7985899998787' on input[name='phone']
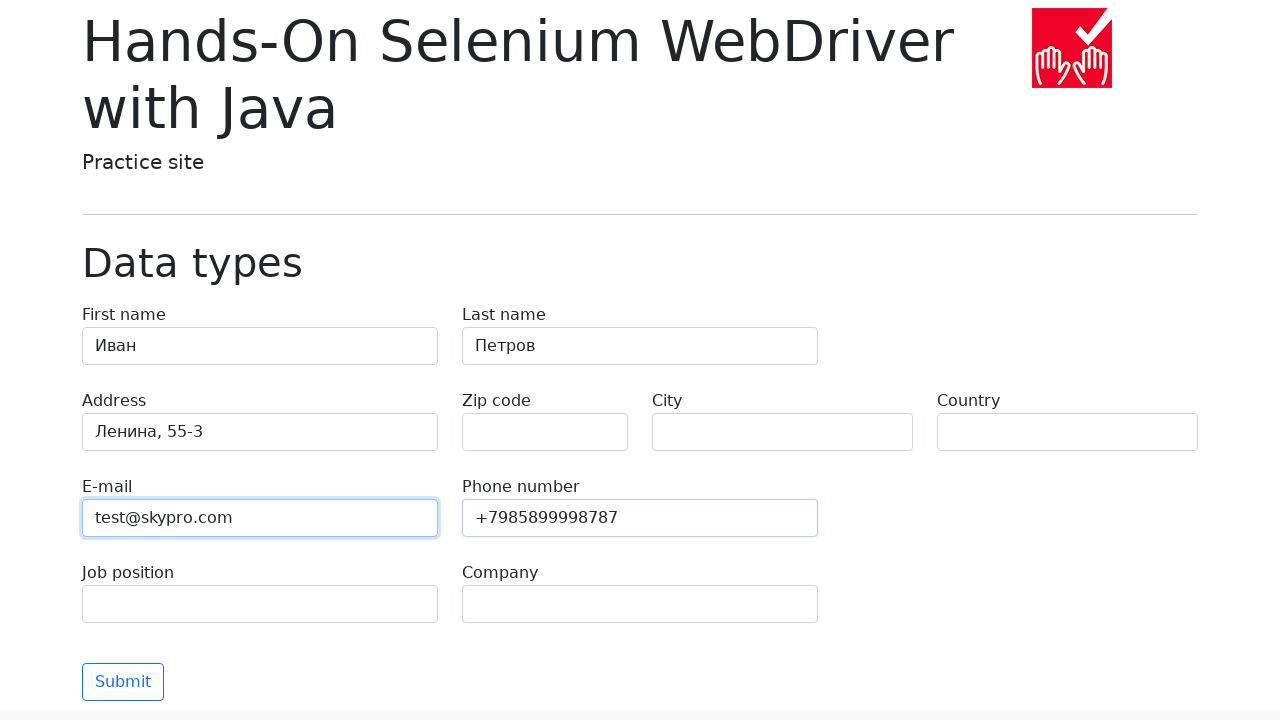

Cleared zip code field to leave it empty on input[name='zip-code']
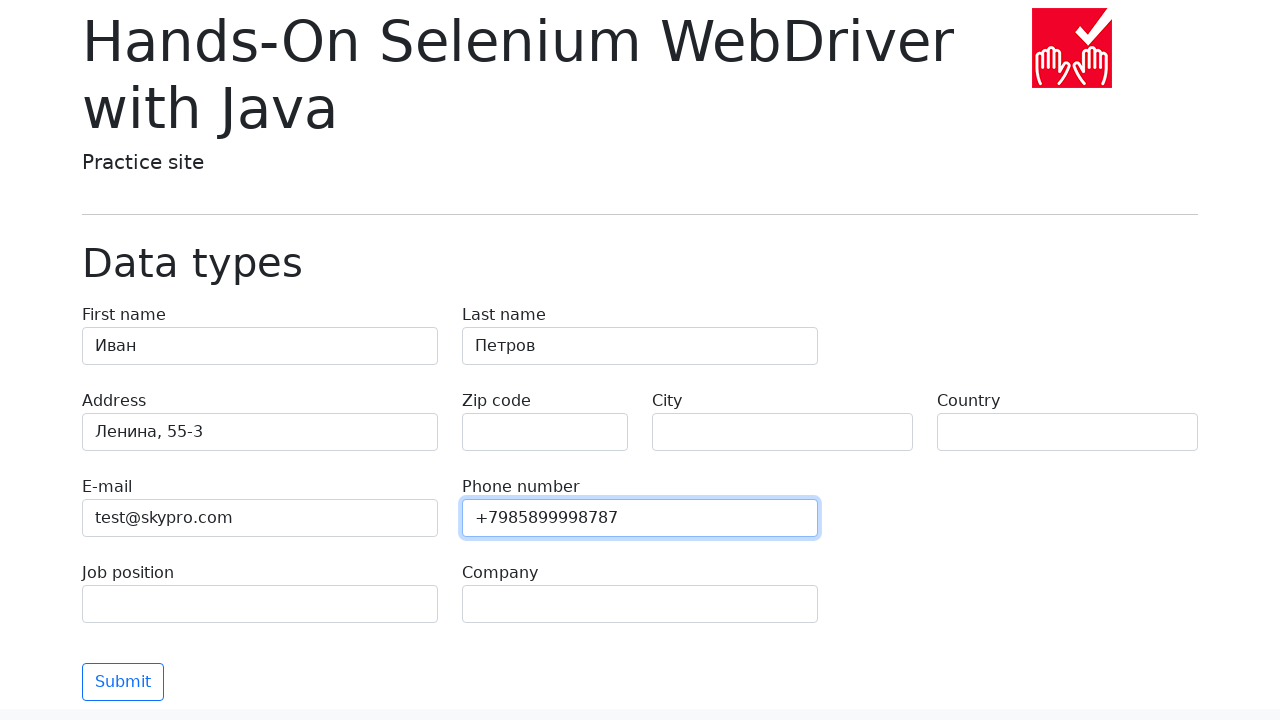

Filled city field with 'Москва' on input[name='city']
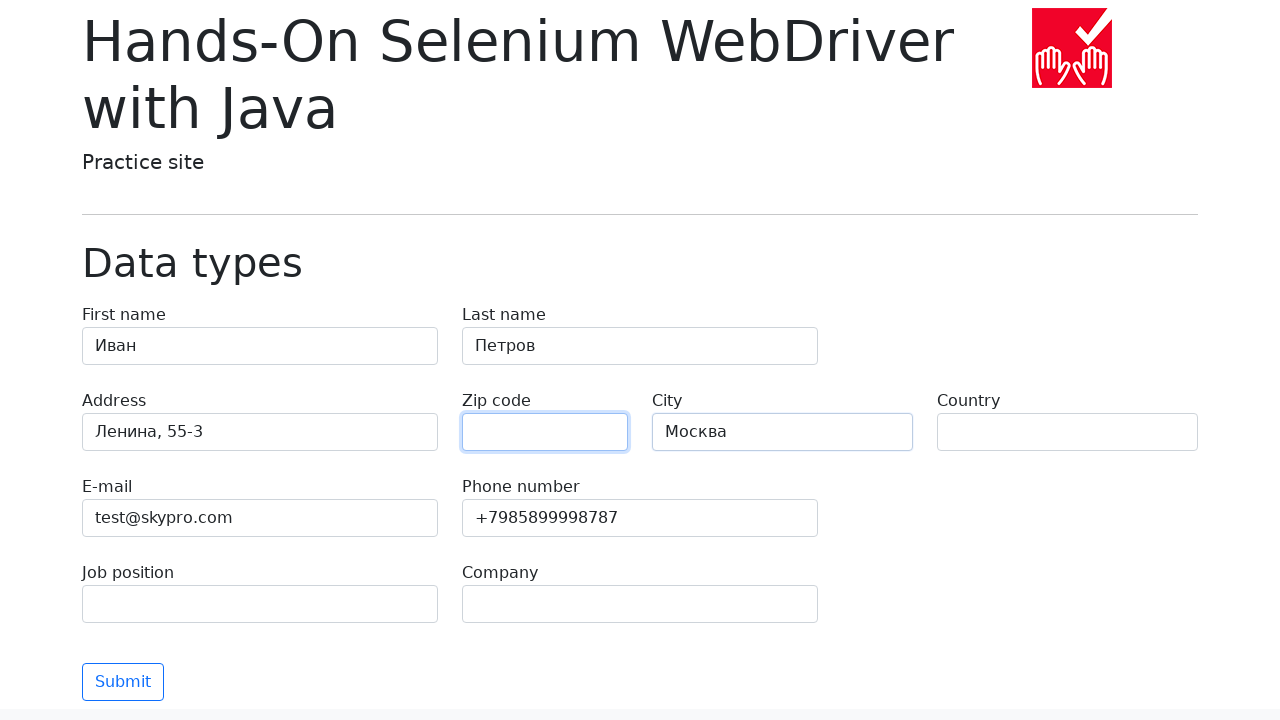

Filled country field with 'Россия' on input[name='country']
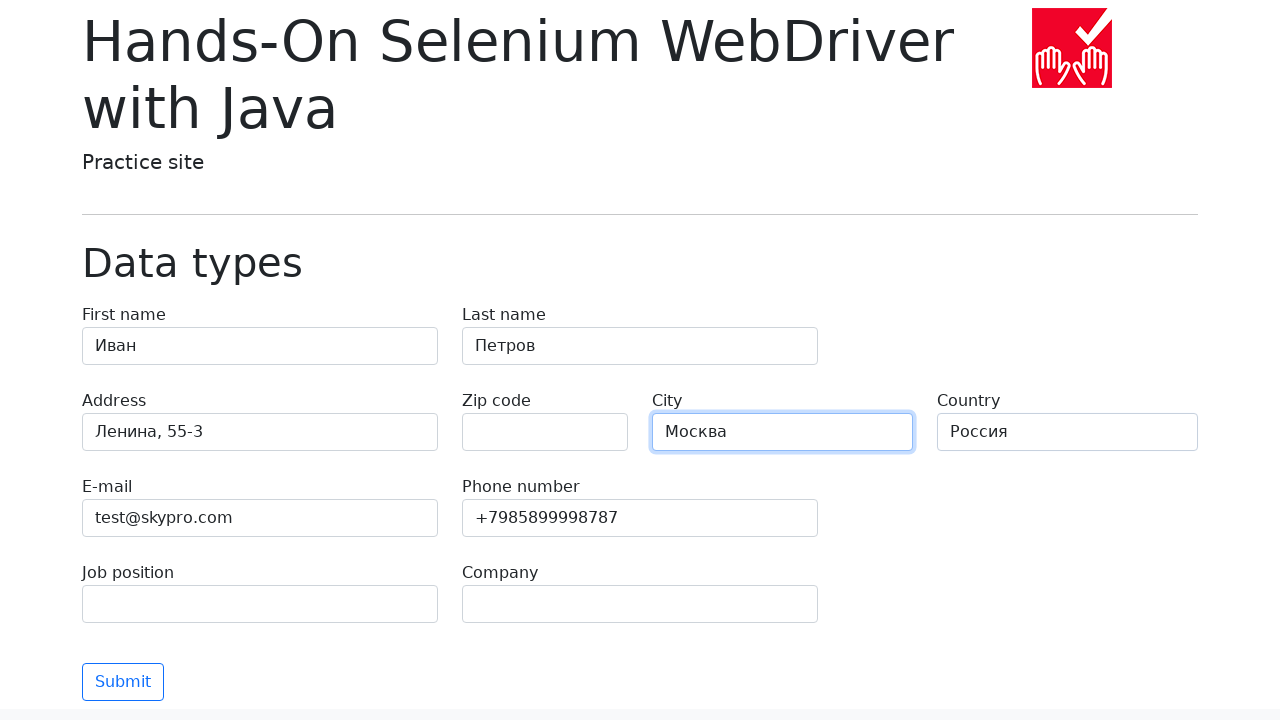

Filled job position field with 'QA' on input[name='job-position']
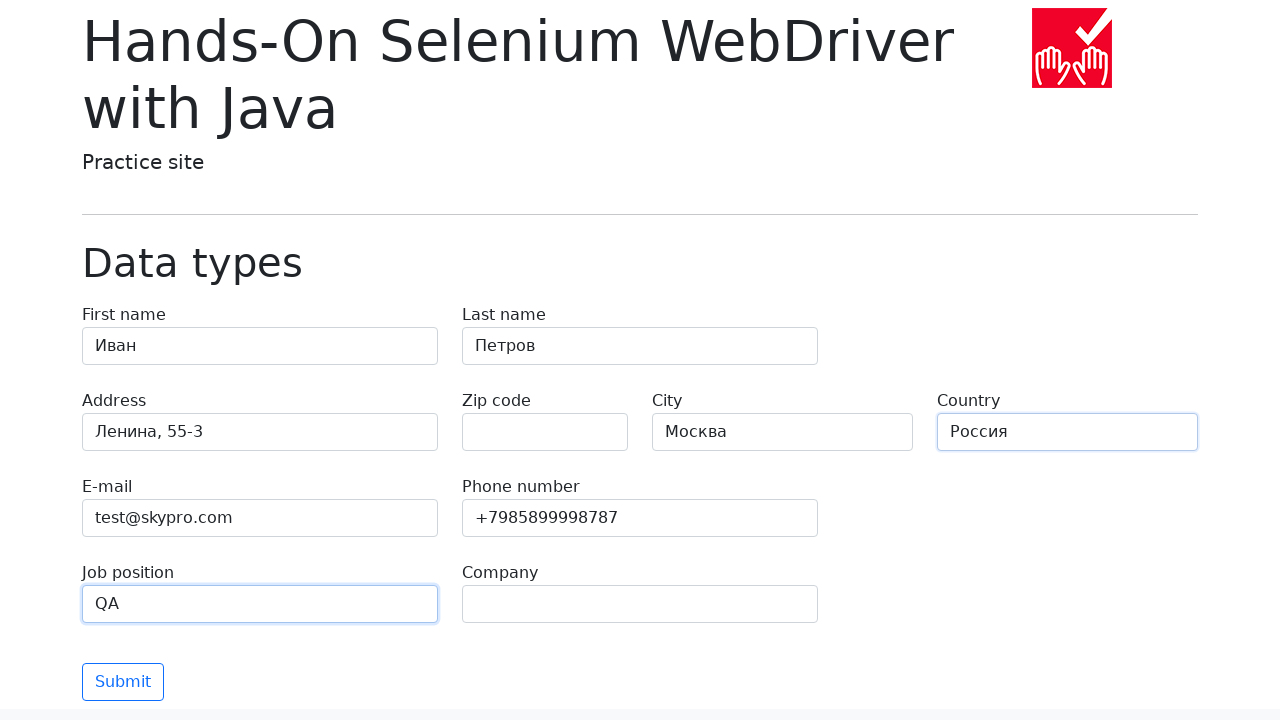

Filled company field with 'SkyPro' on input[name='company']
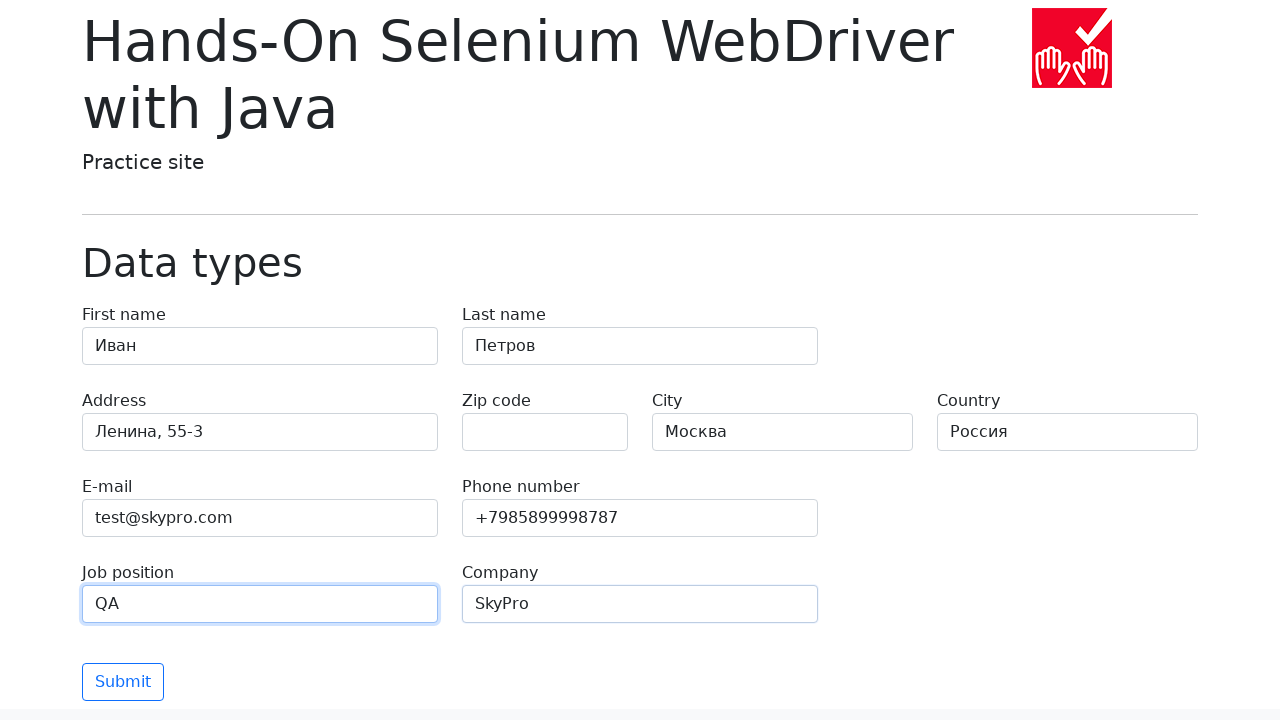

Submitted the form at (123, 682) on button[type='submit']
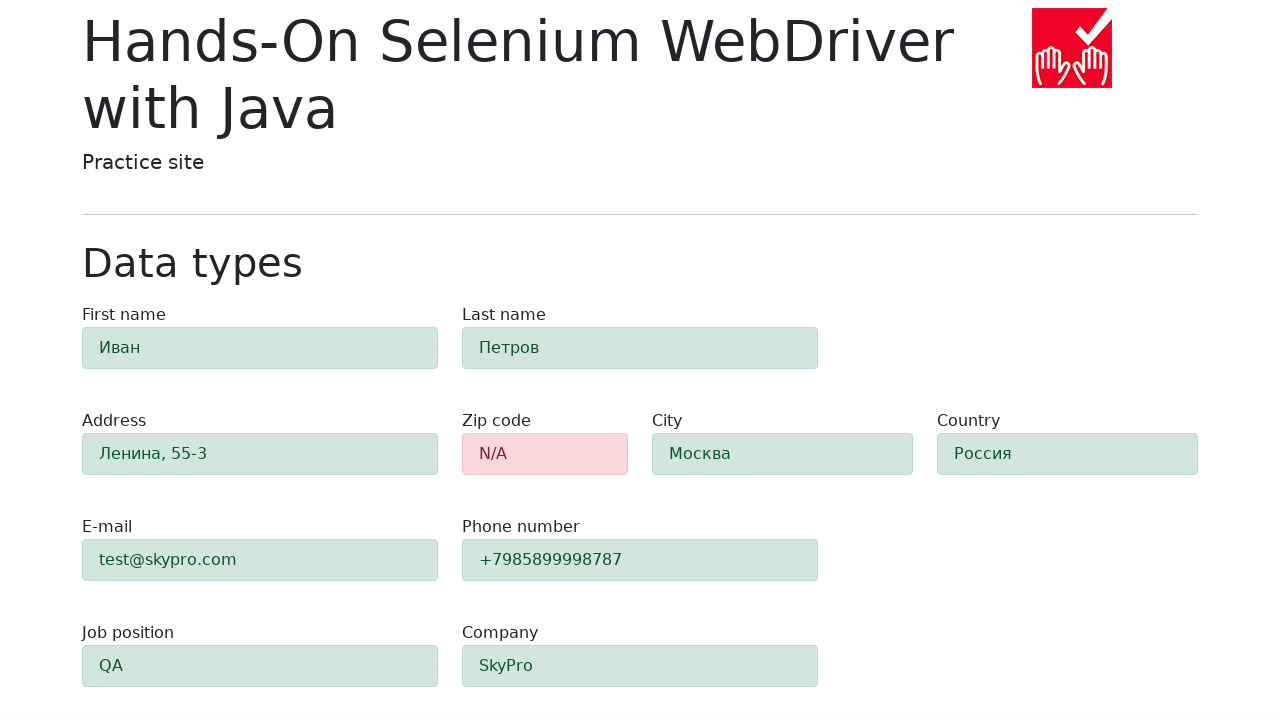

Validation results appeared (error alert found)
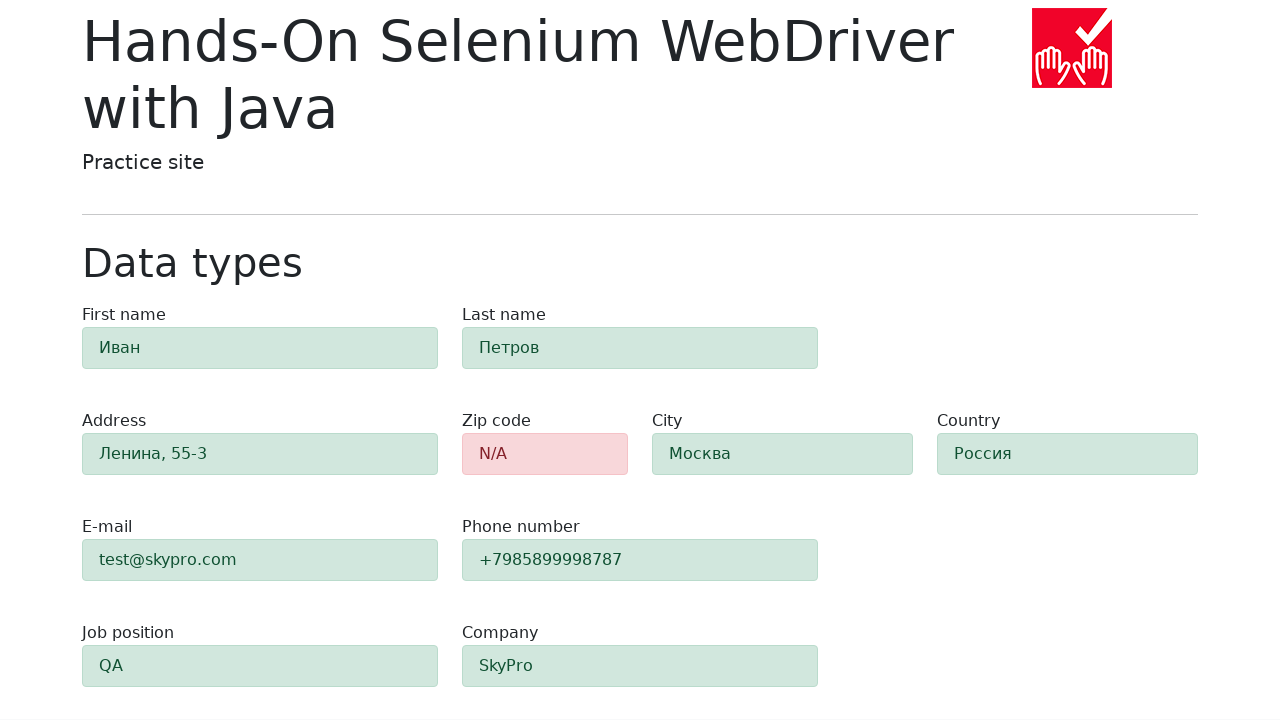

Verified zip code field has alert-danger class (red)
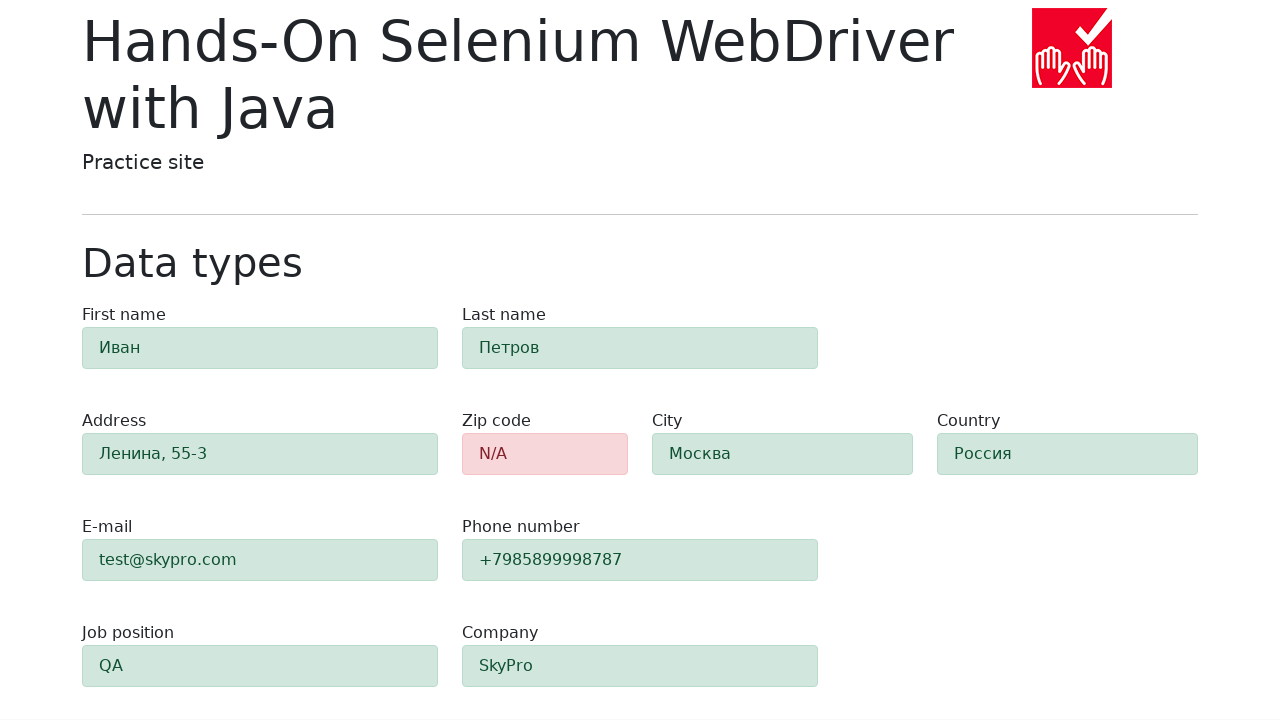

Verified first-name field has alert-success class (green)
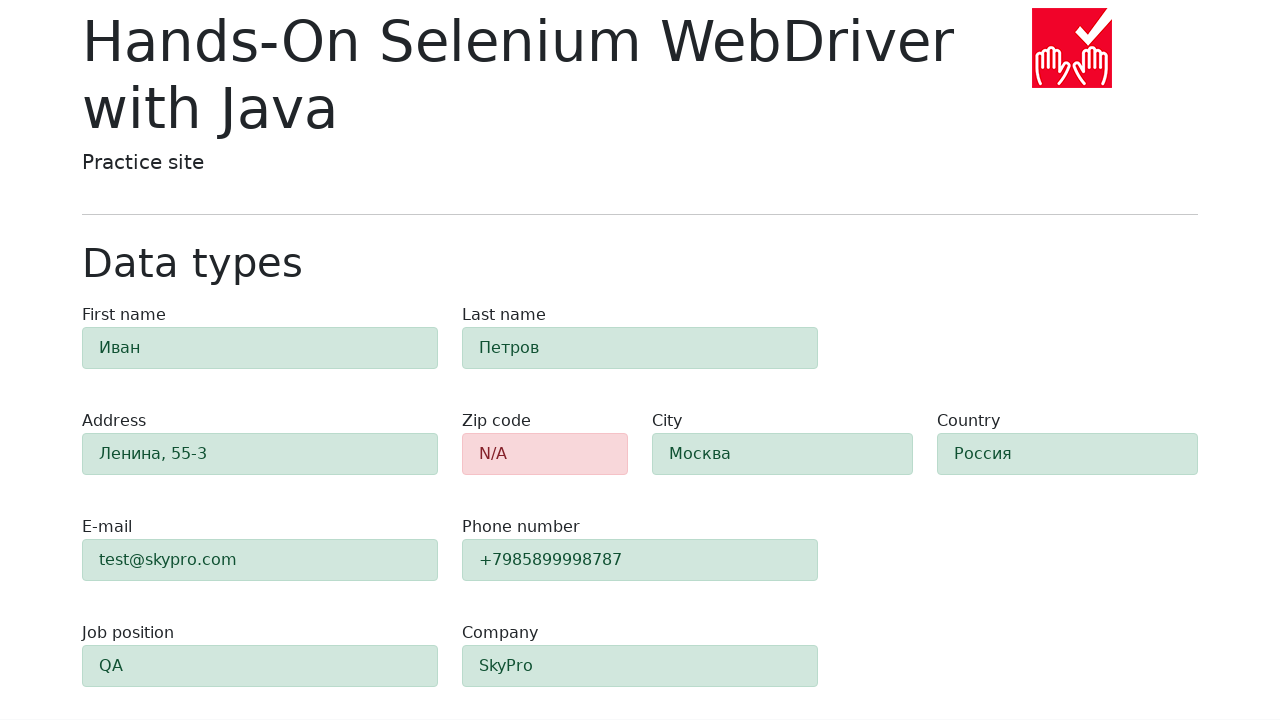

Verified last-name field has alert-success class (green)
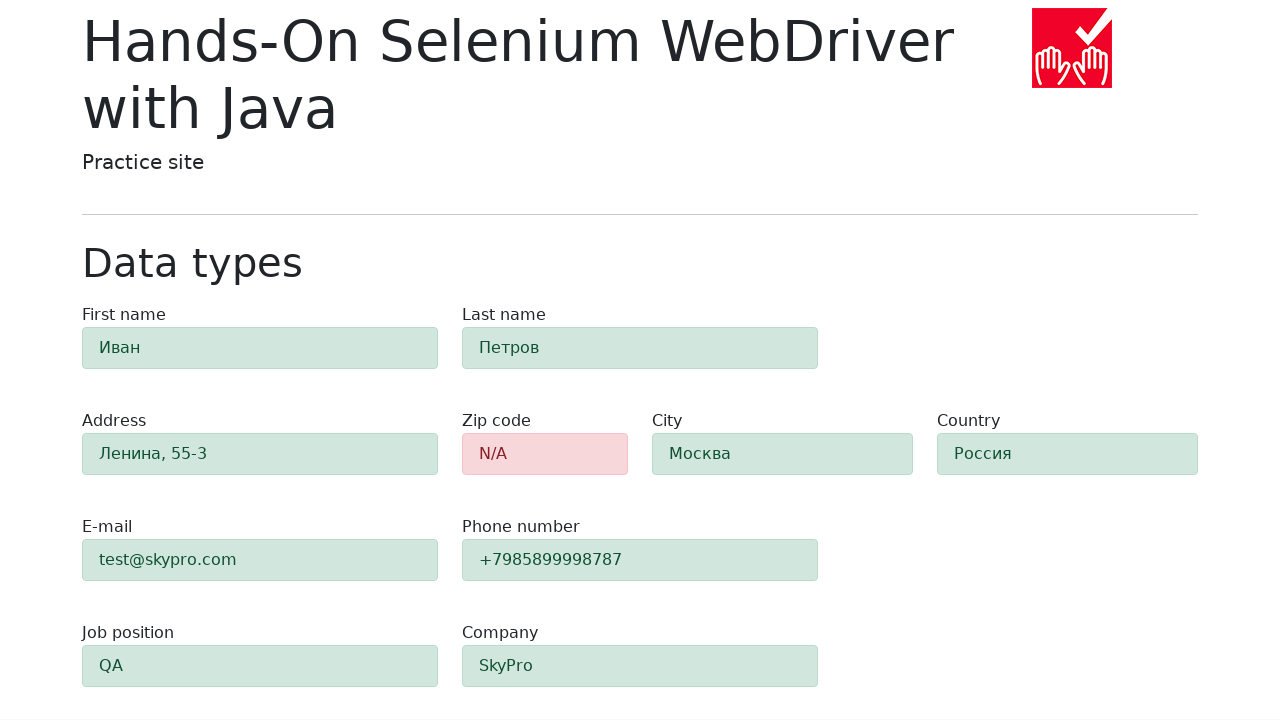

Verified address field has alert-success class (green)
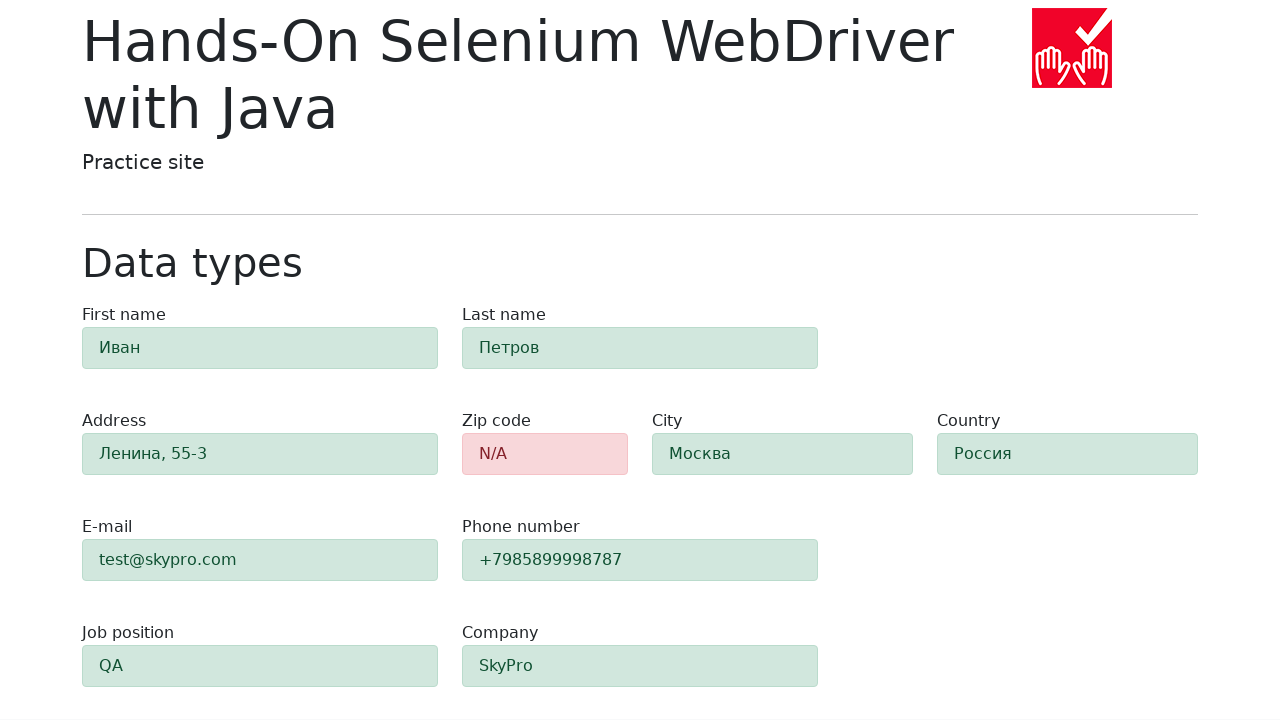

Verified e-mail field has alert-success class (green)
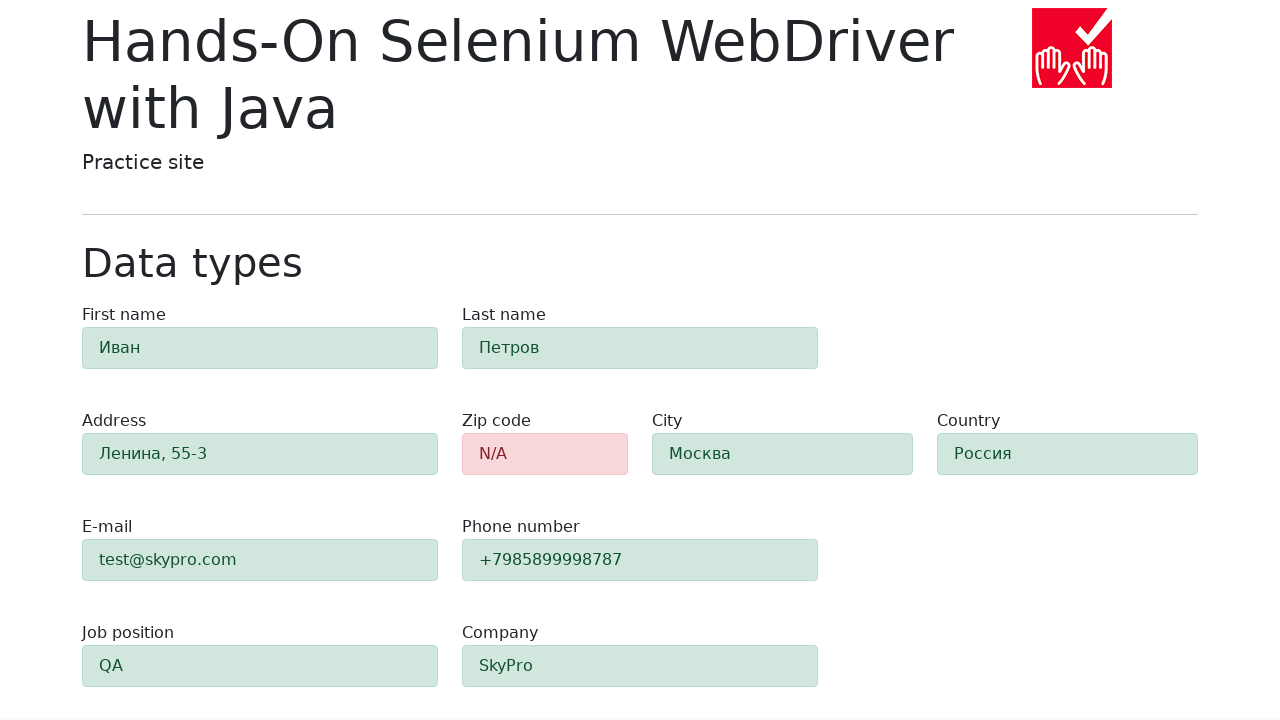

Verified phone field has alert-success class (green)
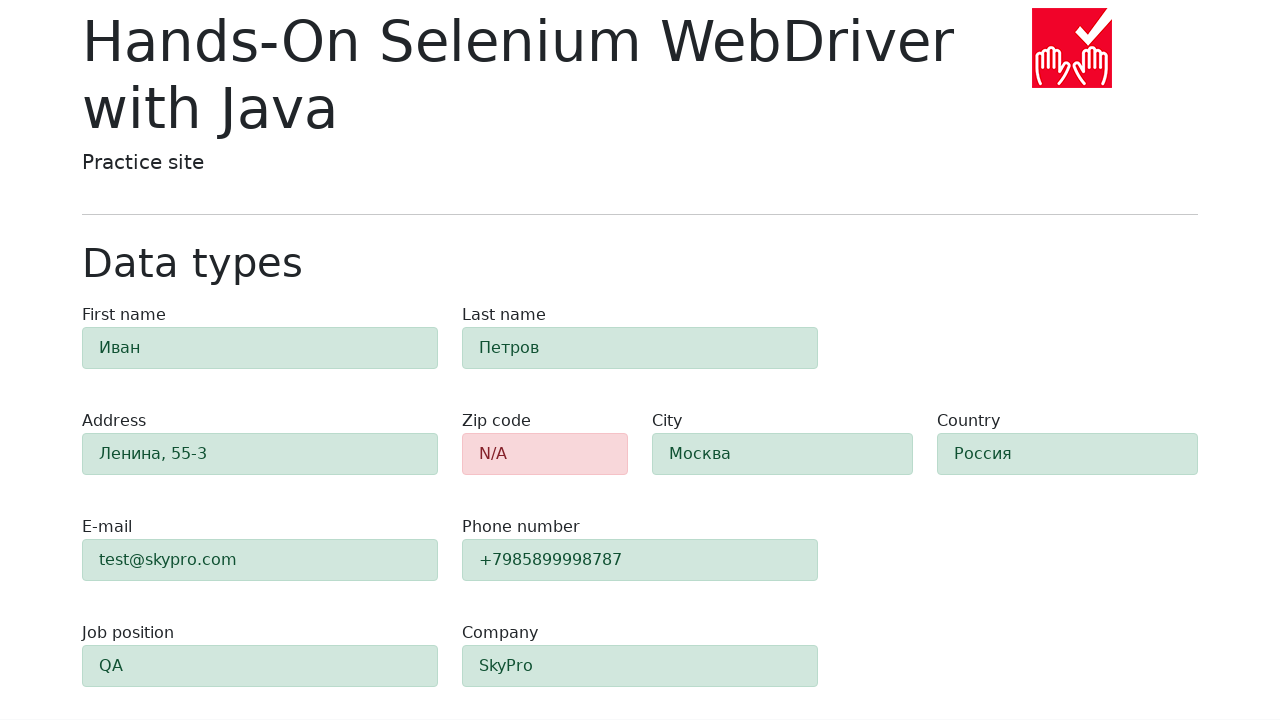

Verified city field has alert-success class (green)
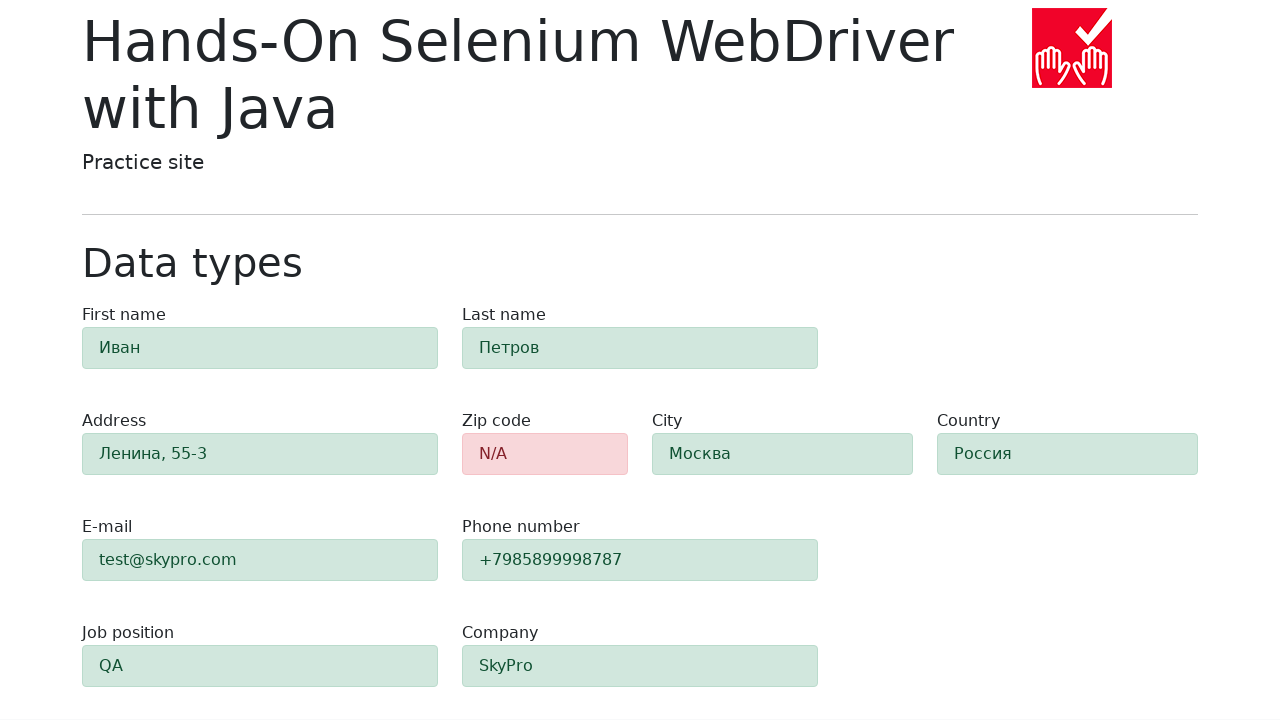

Verified country field has alert-success class (green)
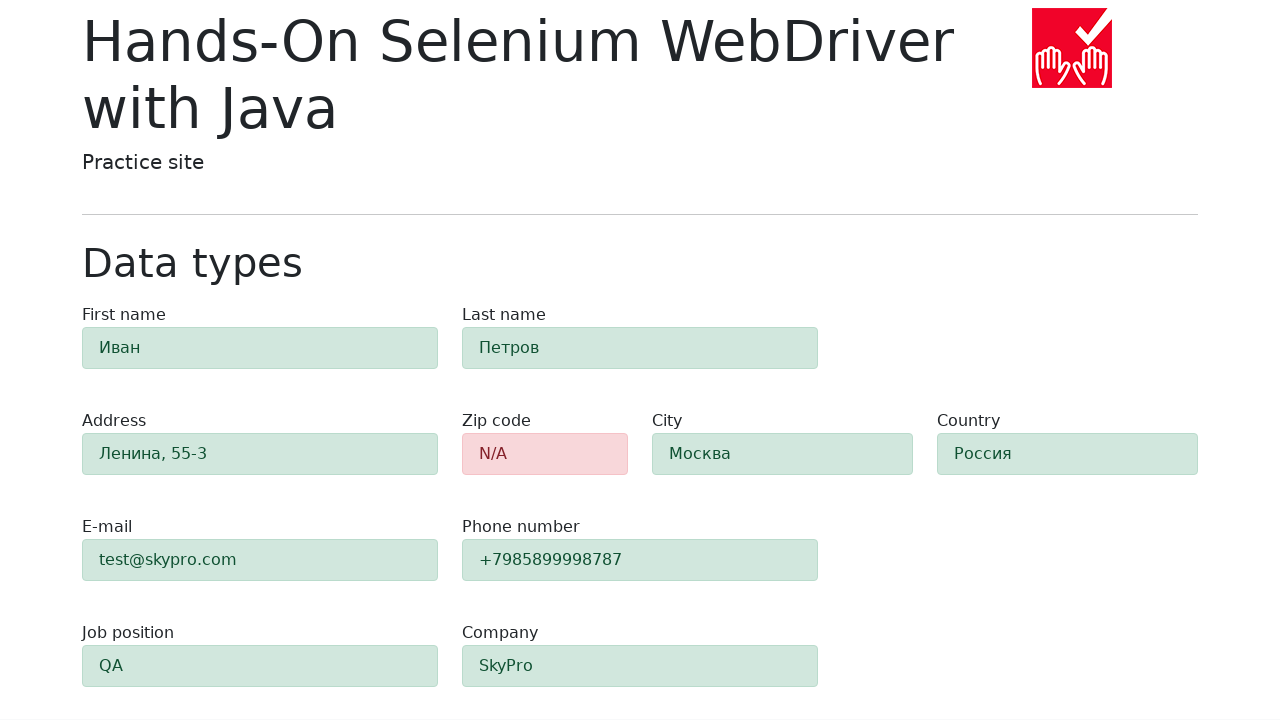

Verified job-position field has alert-success class (green)
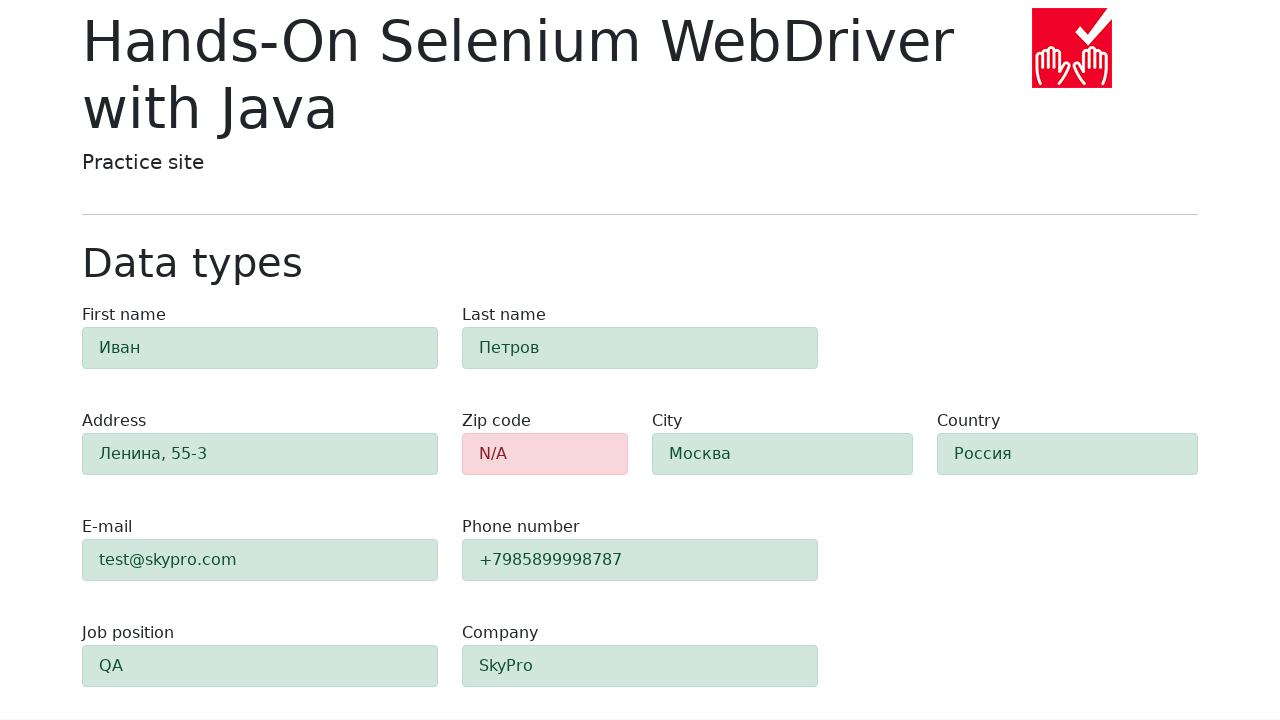

Verified company field has alert-success class (green)
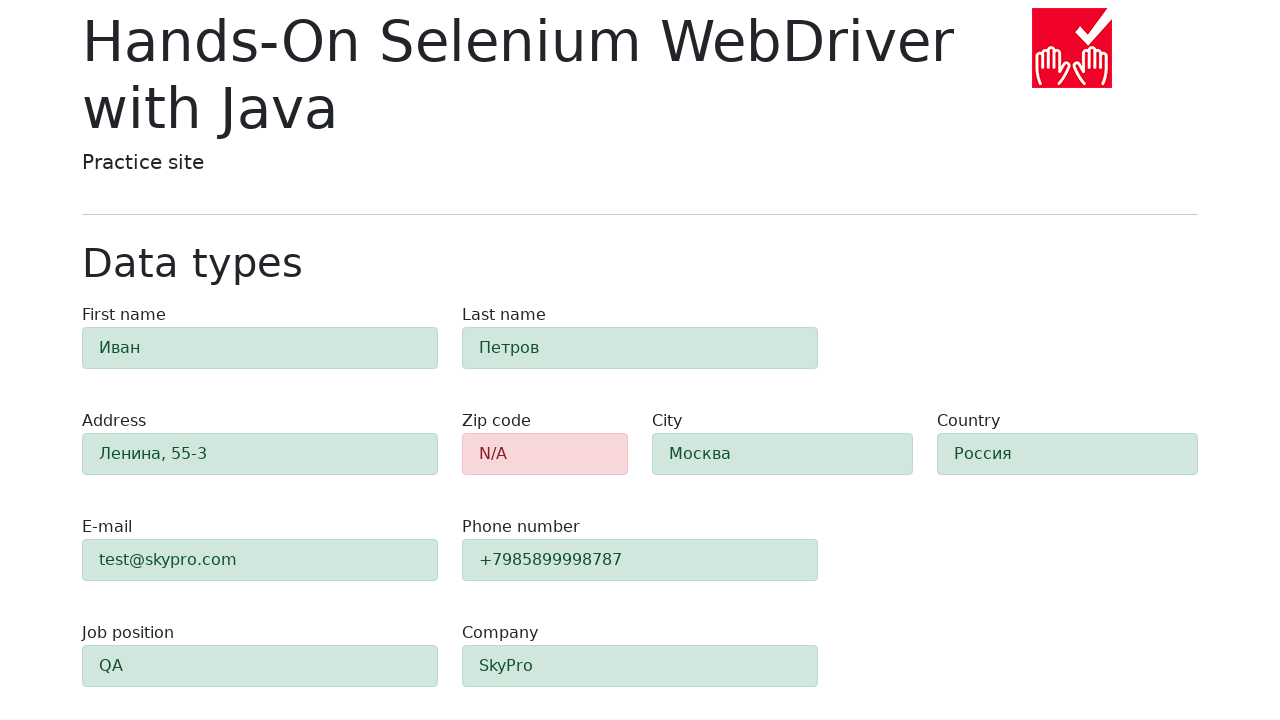

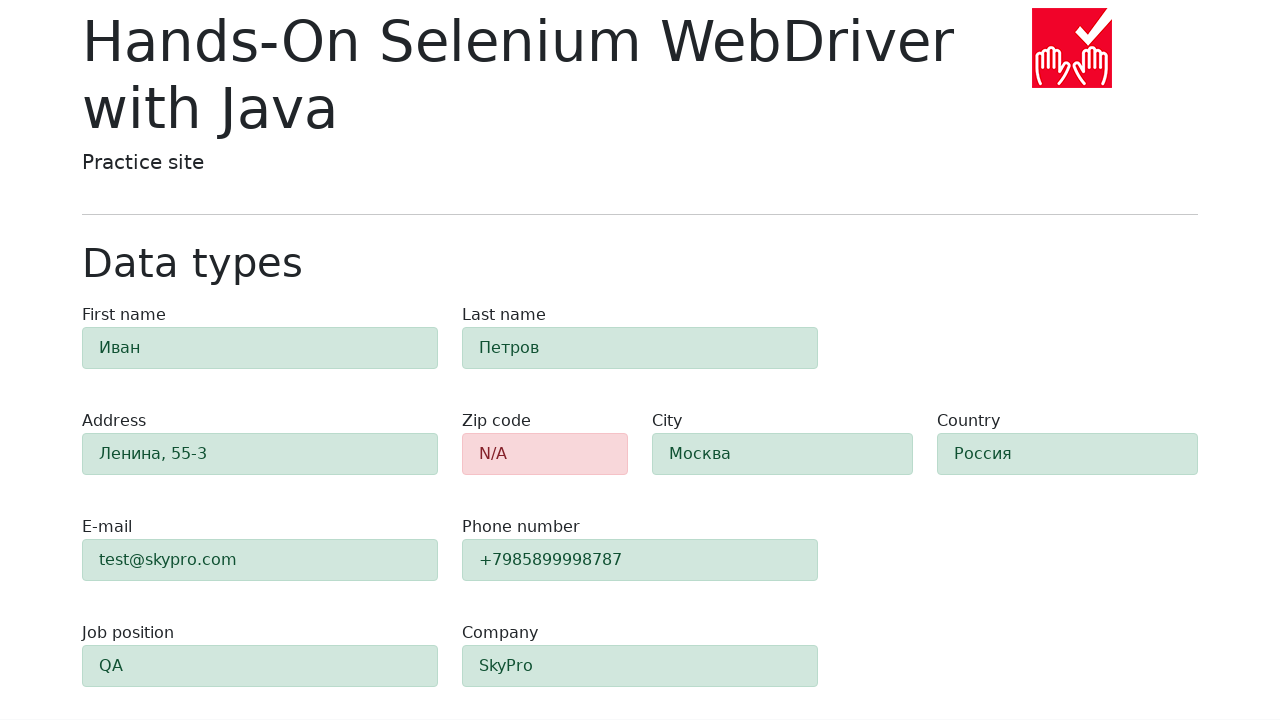